Demonstrates checking element states on a practice form by verifying if elements are disabled, enabled, editable, checked, visible, or hidden.

Starting URL: https://demoqa.com/automation-practice-form

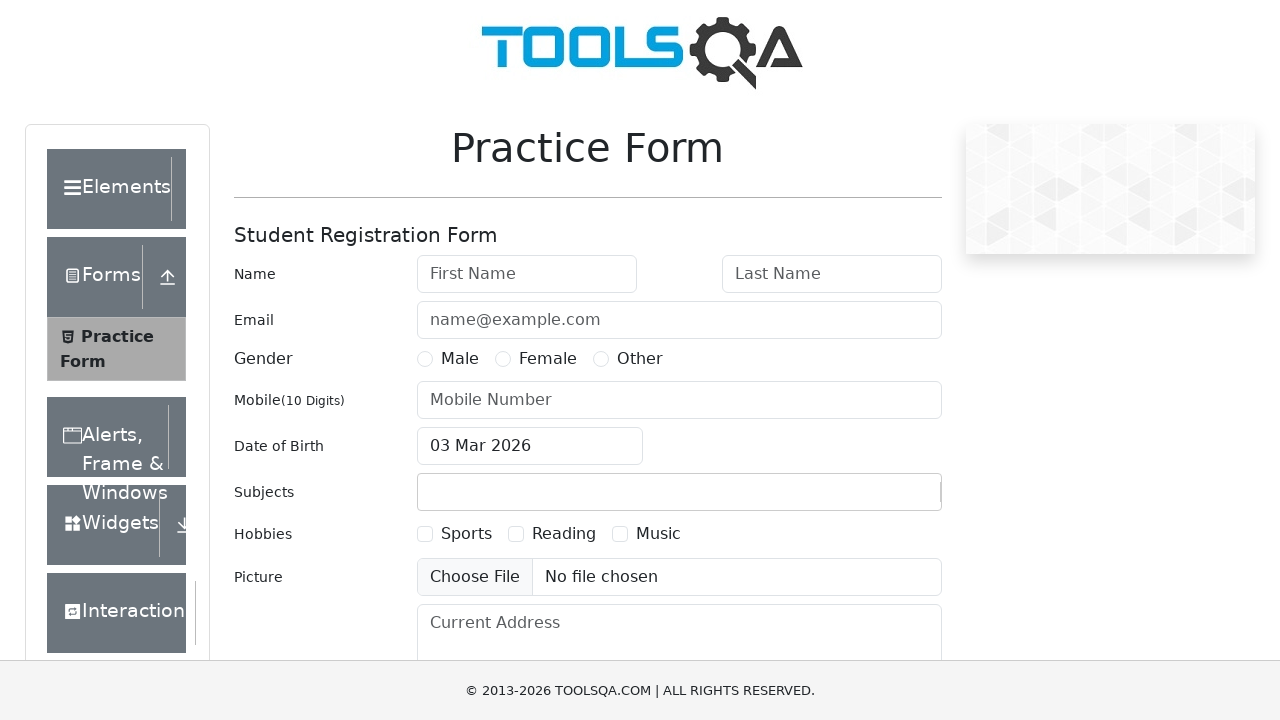

Waited for first name field to load
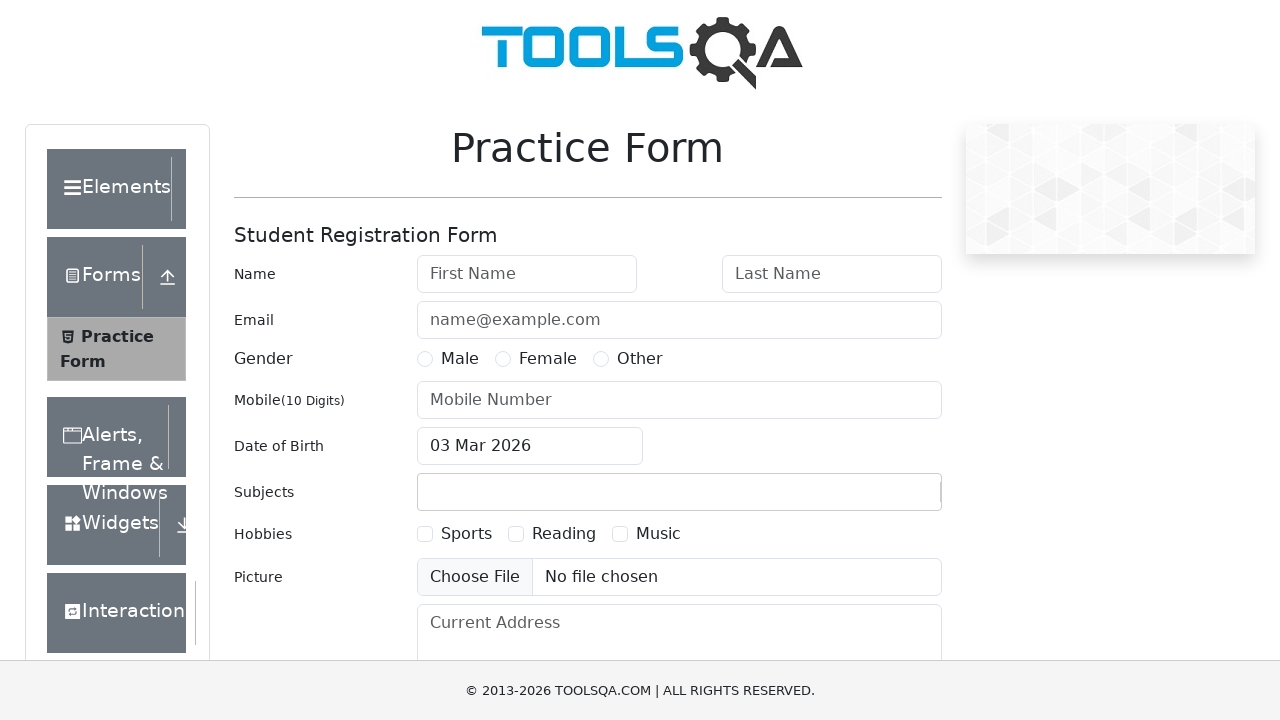

Located first name input field
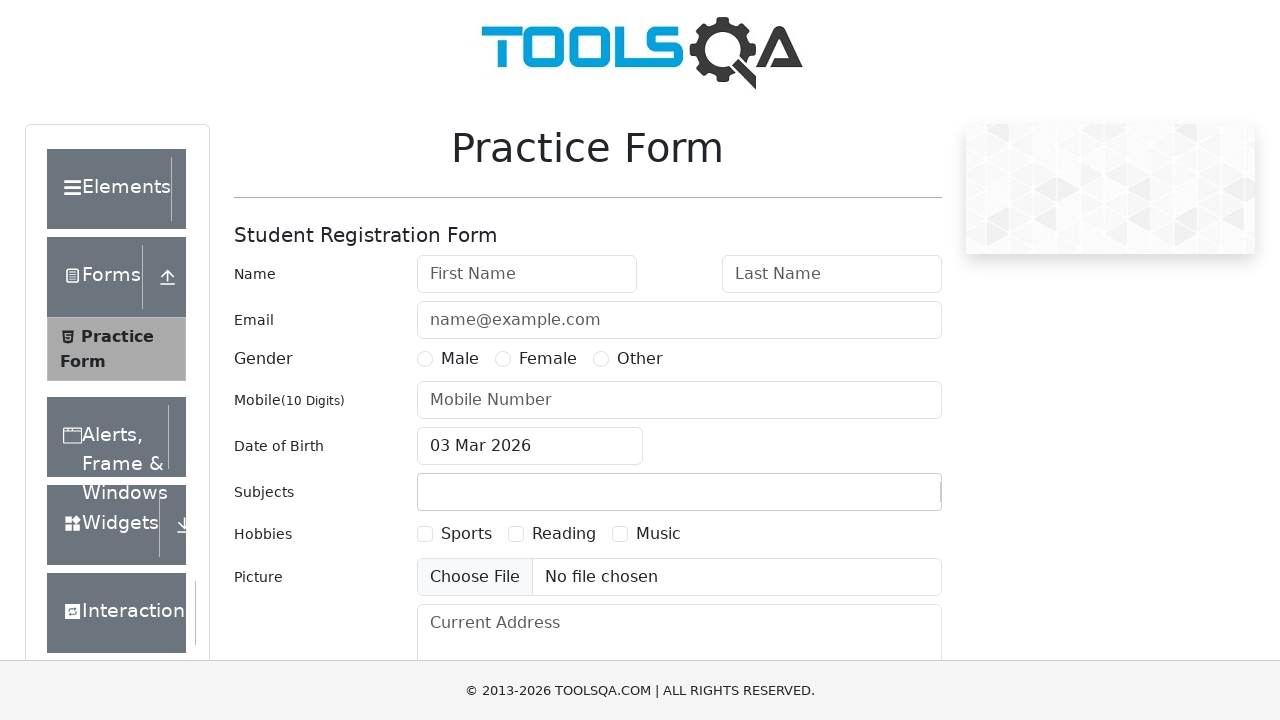

Located sports hobby checkbox
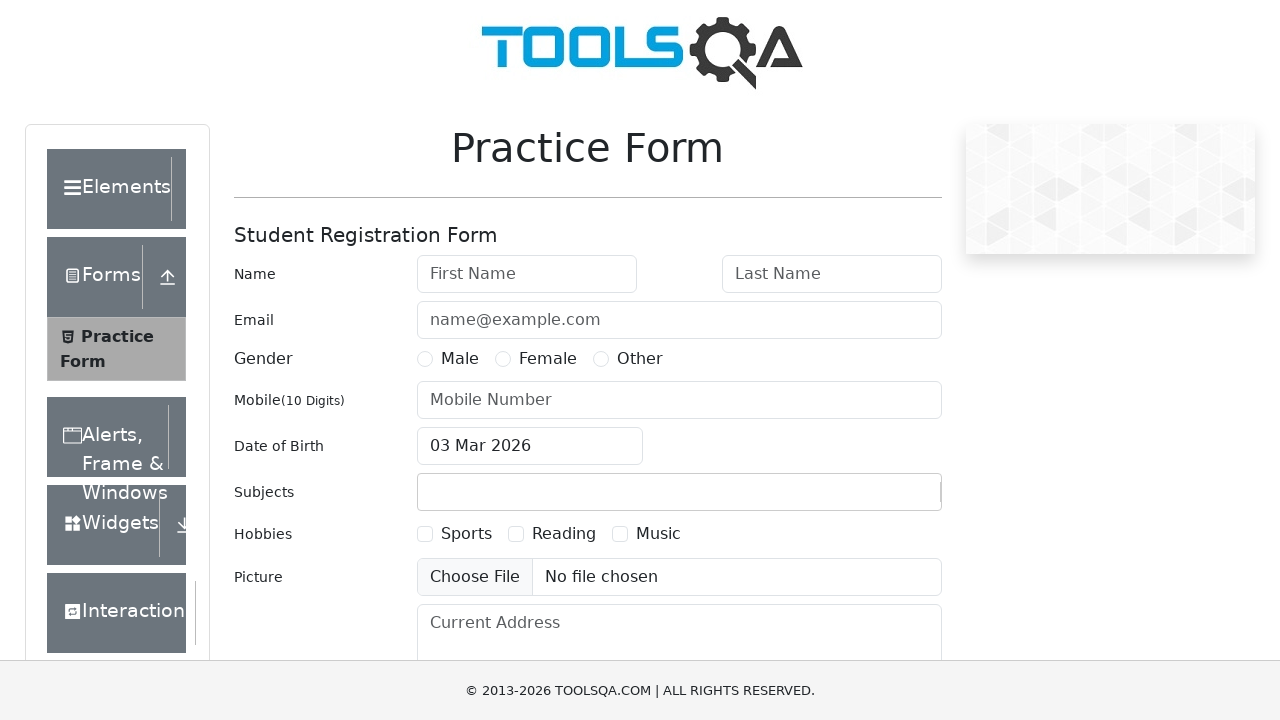

Located submit button
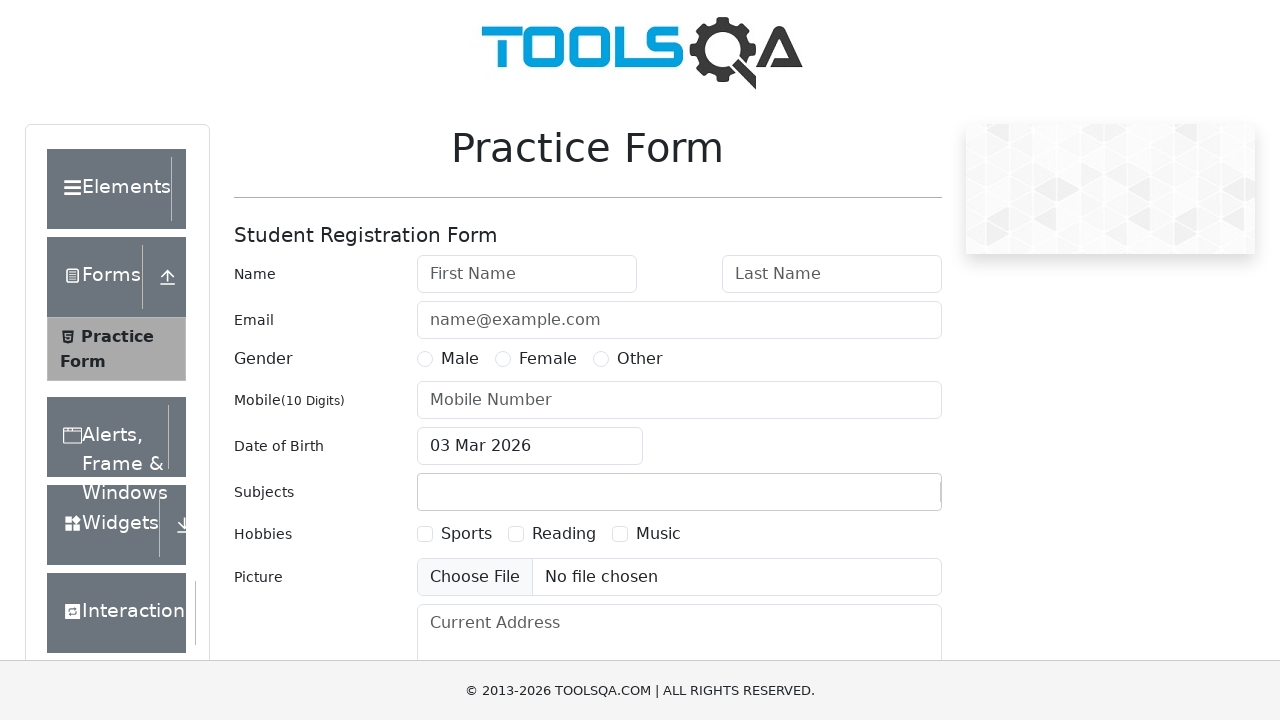

Checked if first name field is disabled
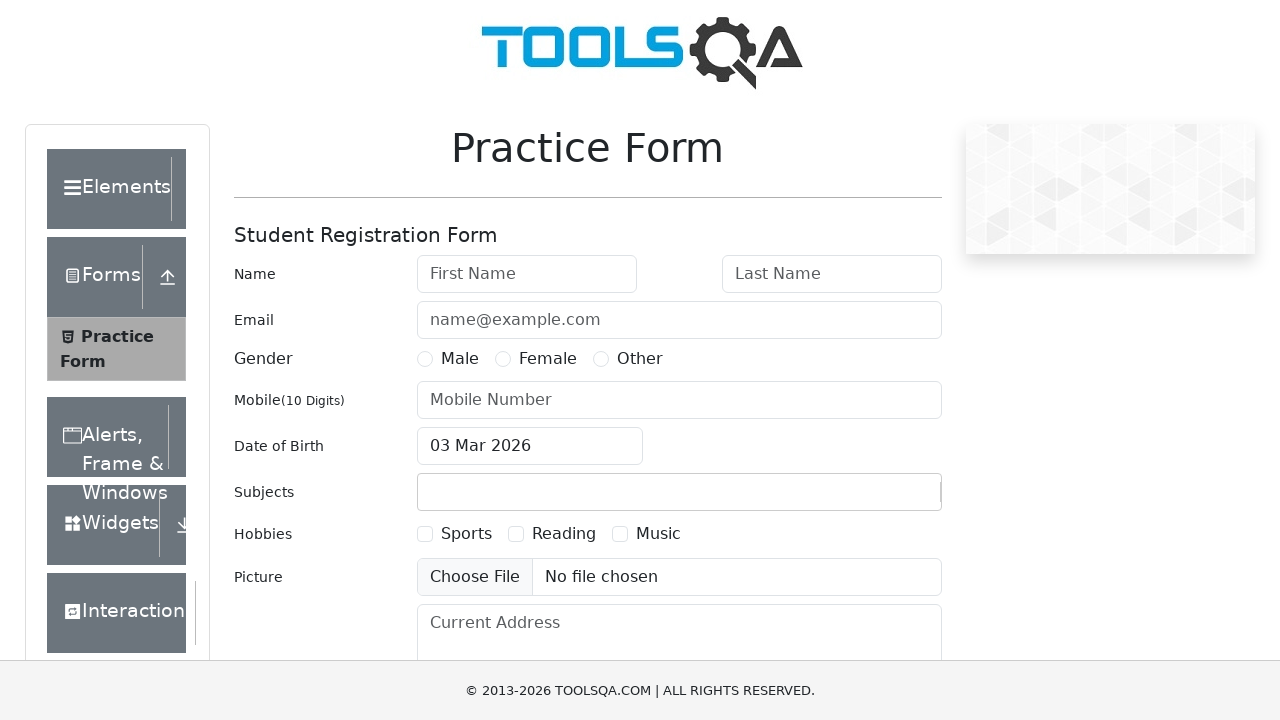

Checked if first name field is enabled
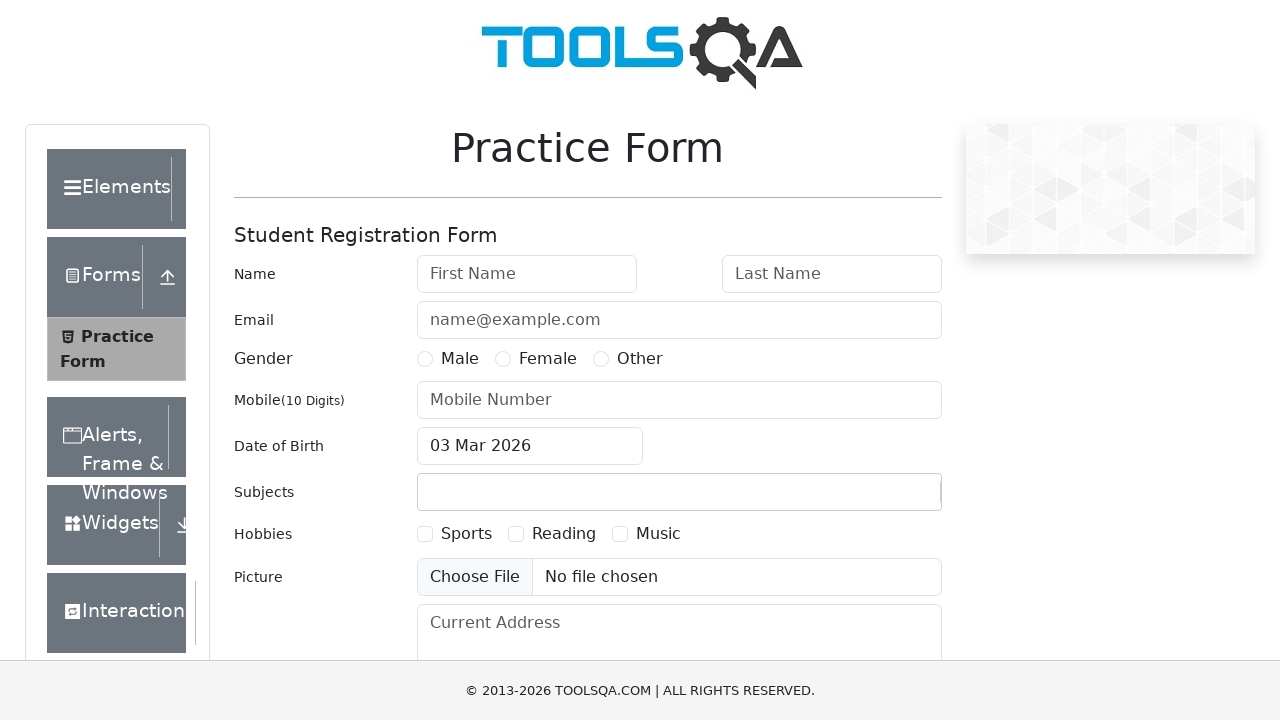

Checked if first name field is editable
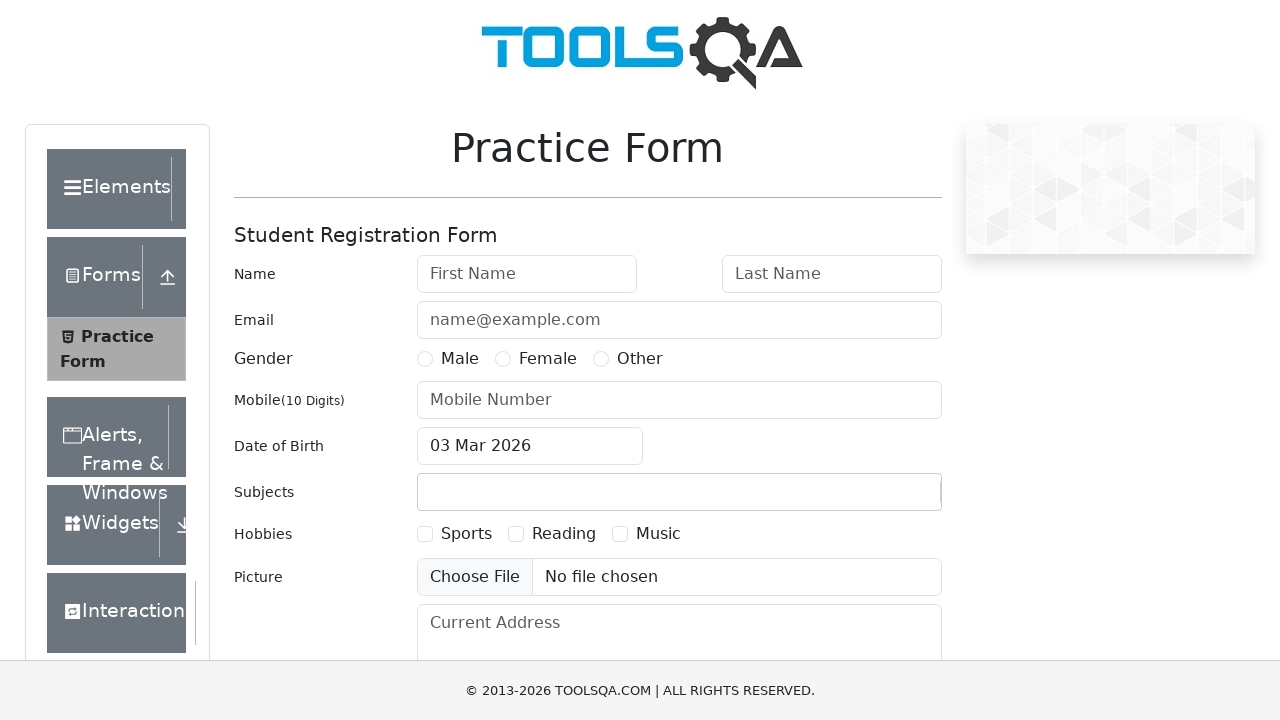

Checked if sports checkbox is checked
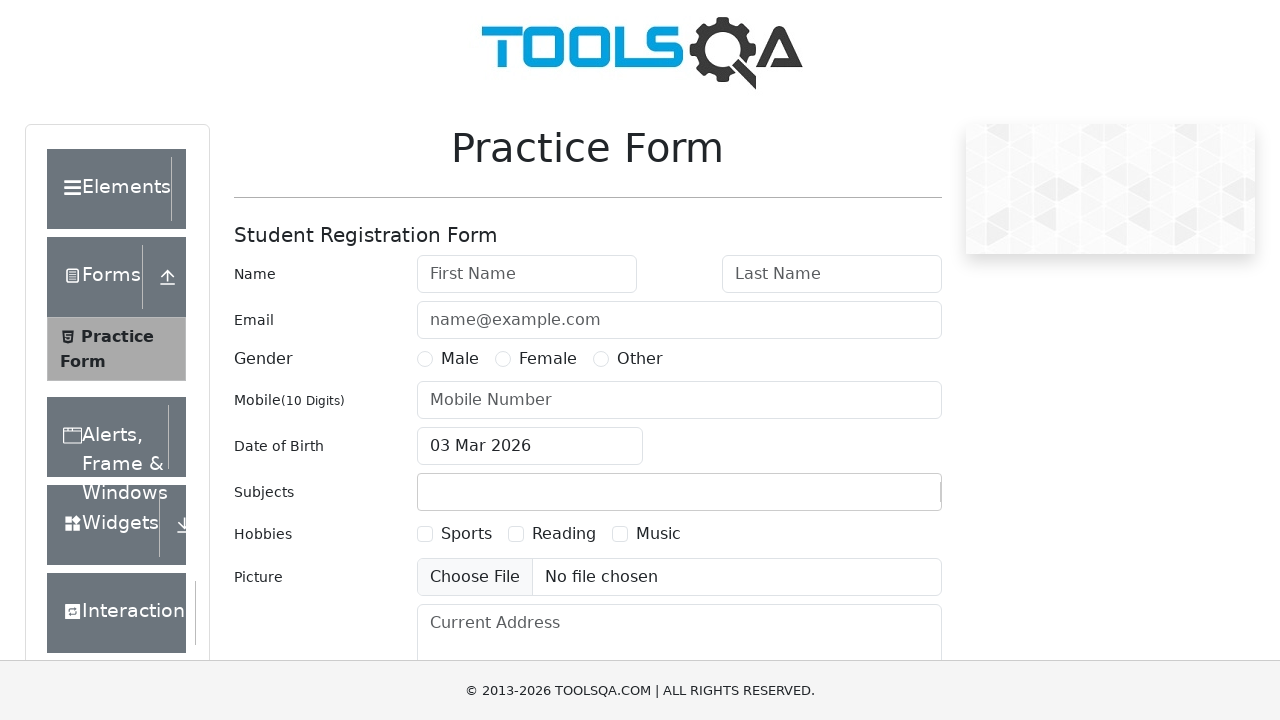

Checked if sports checkbox is visible
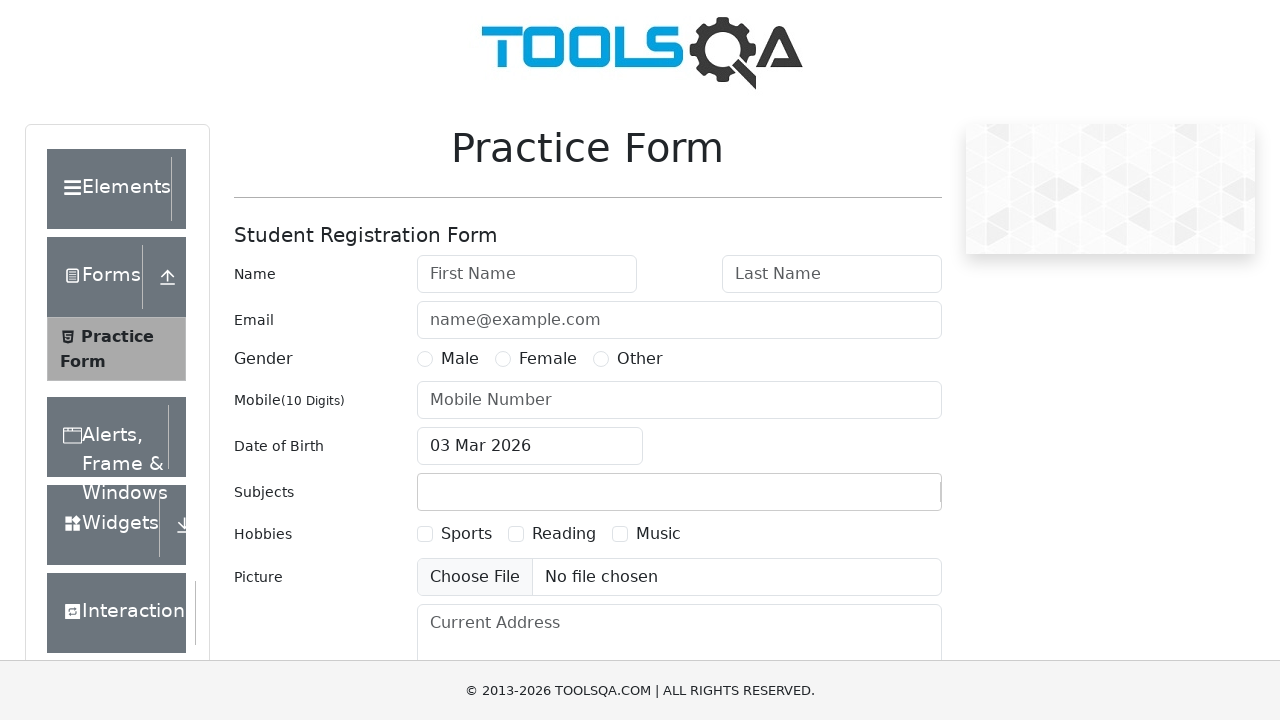

Checked if submit button is hidden
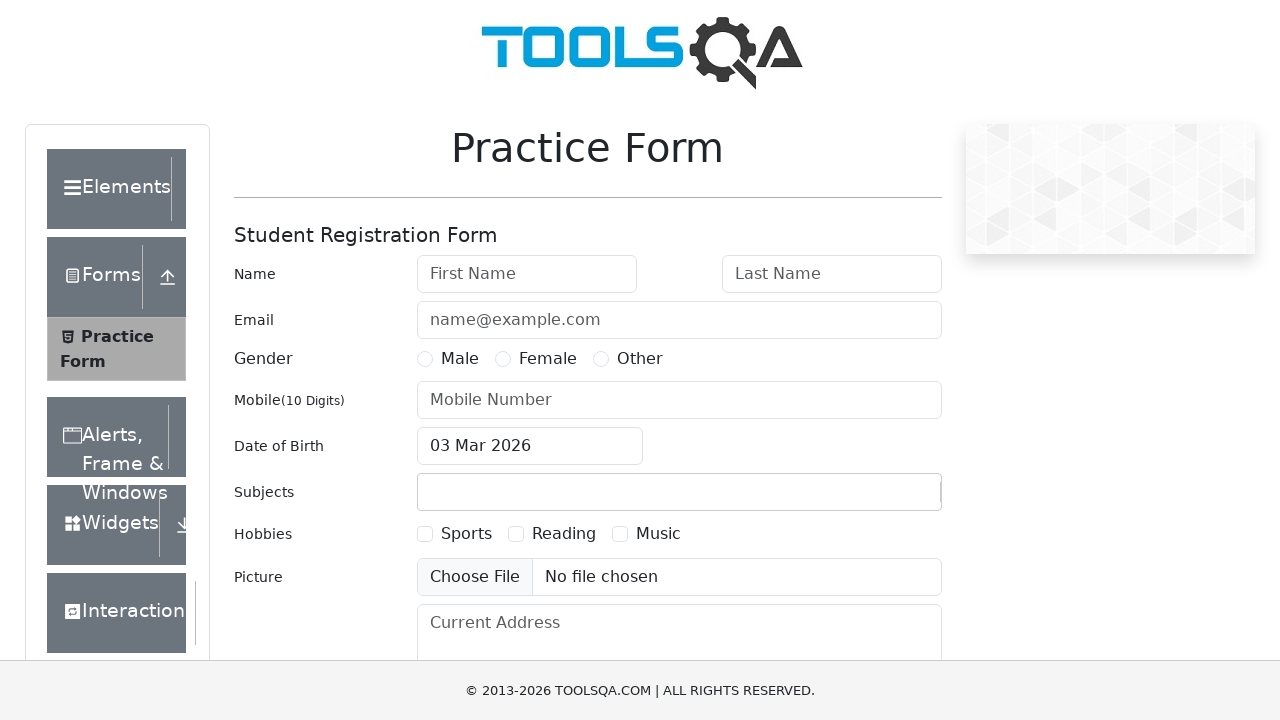

Checked if submit button is visible
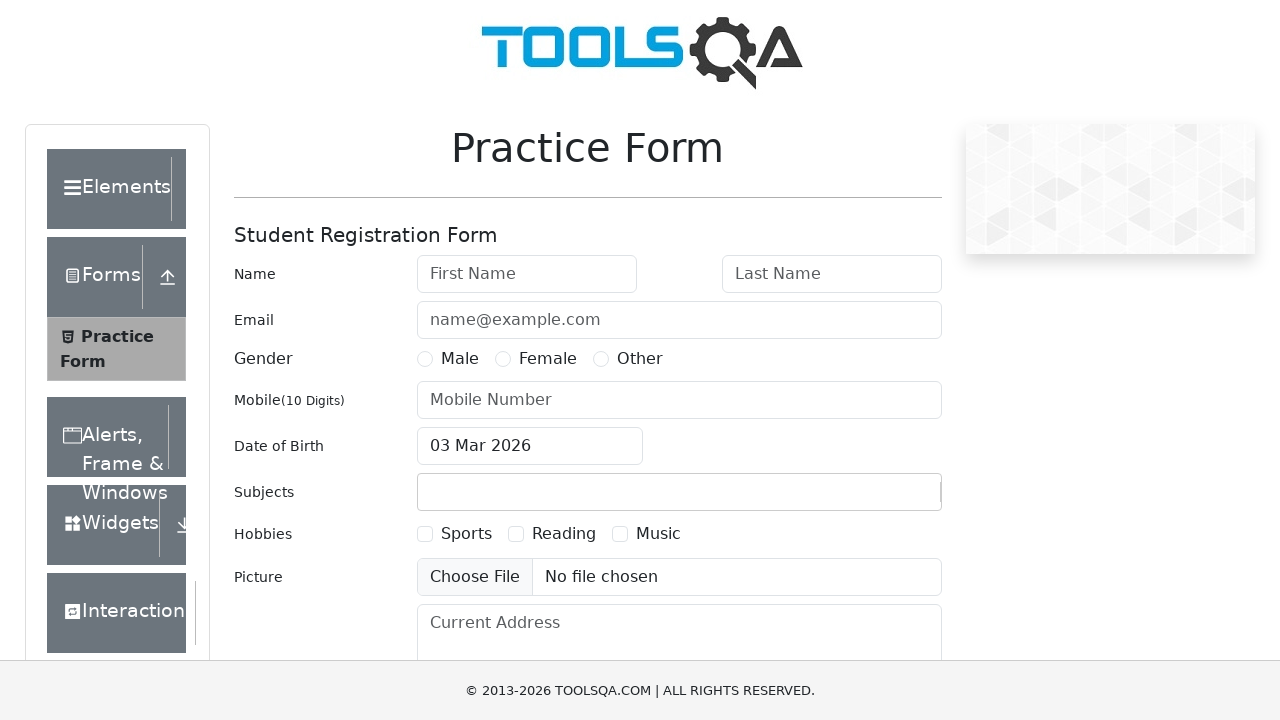

Verified first name field is enabled
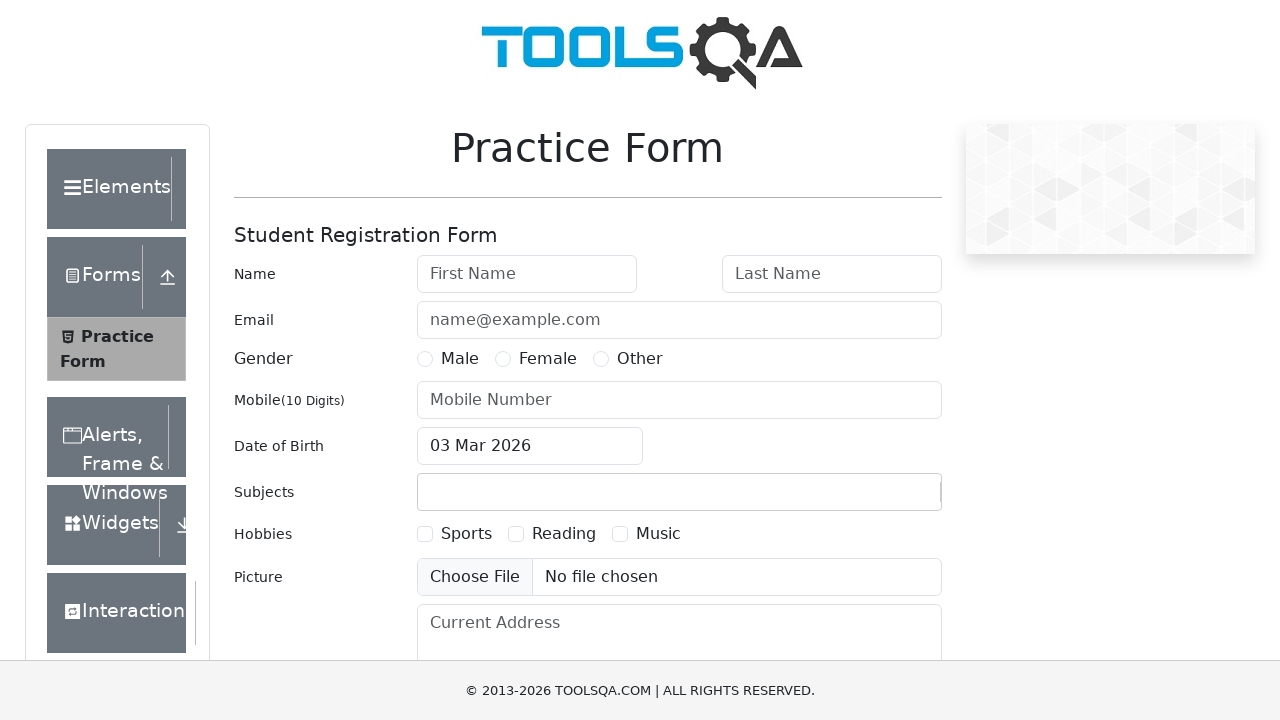

Verified first name field is editable
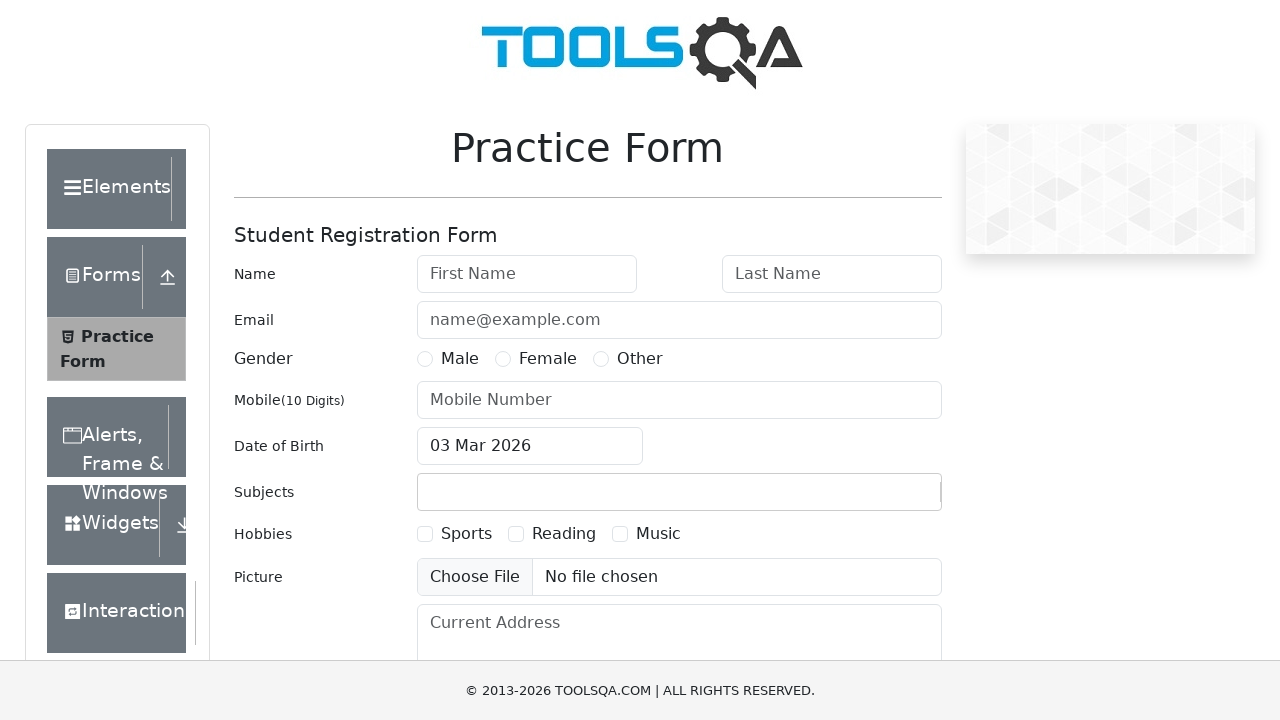

Verified sports checkbox is not checked initially
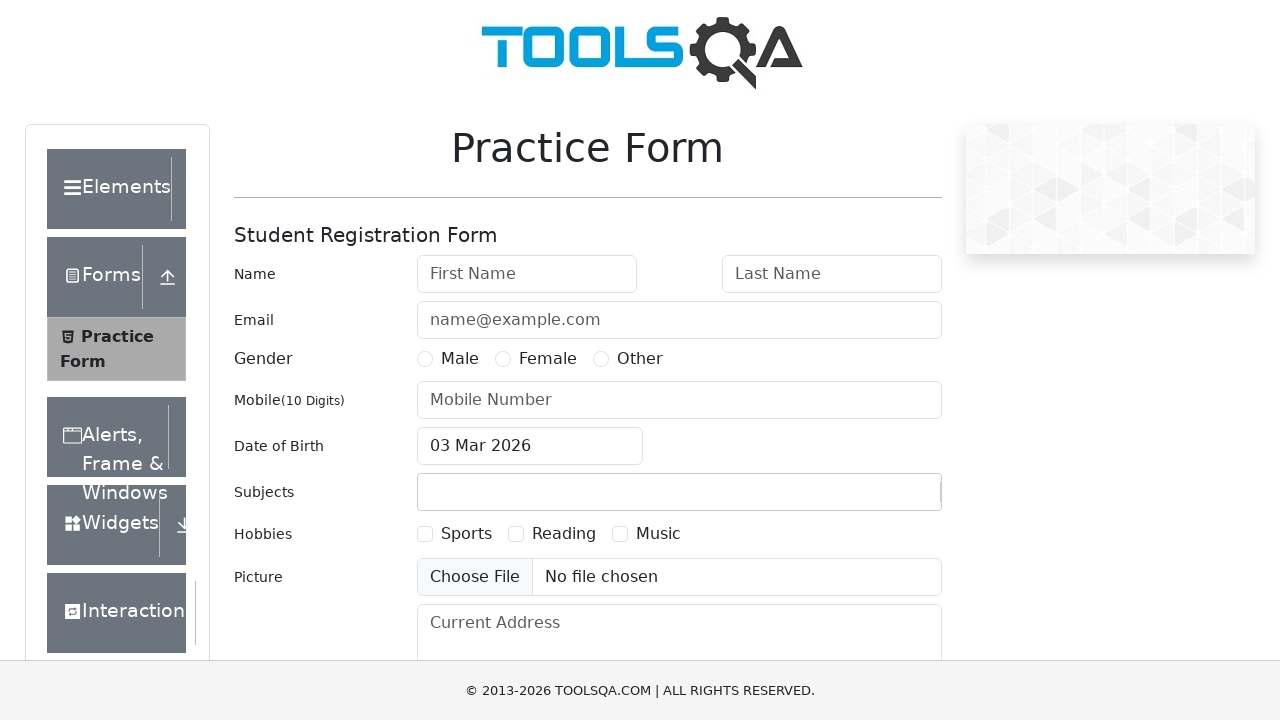

Verified sports checkbox is visible
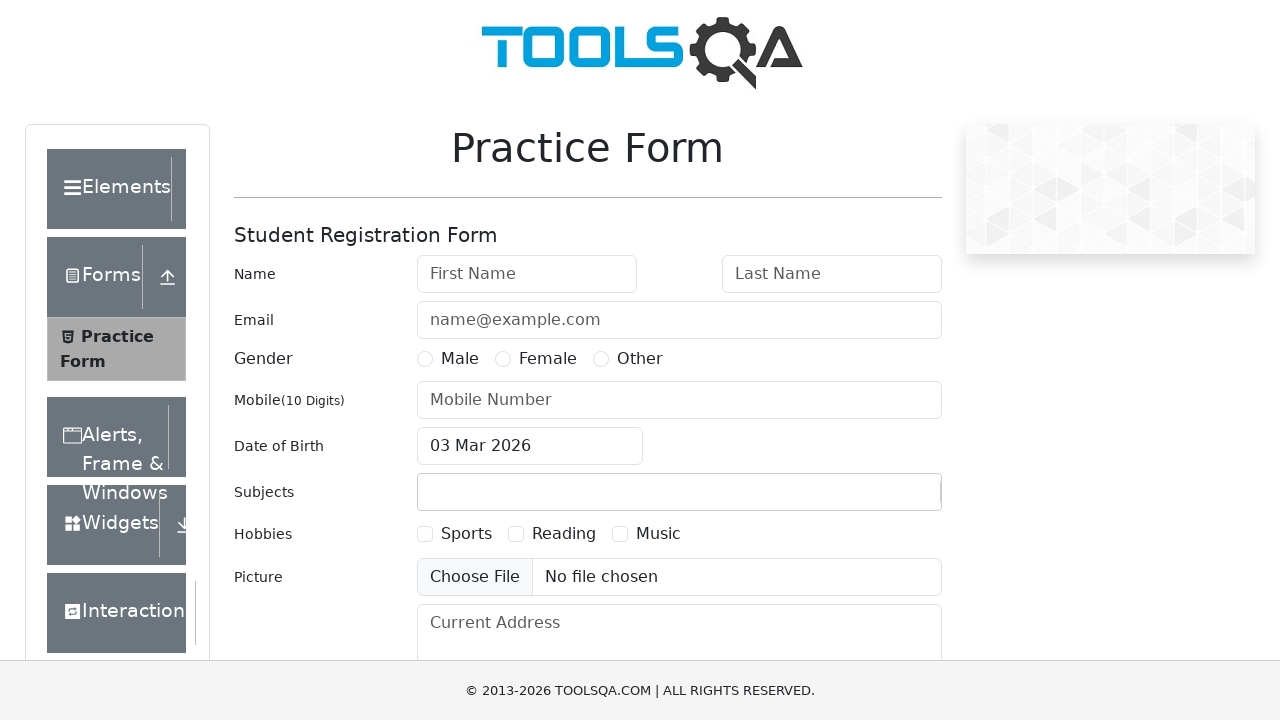

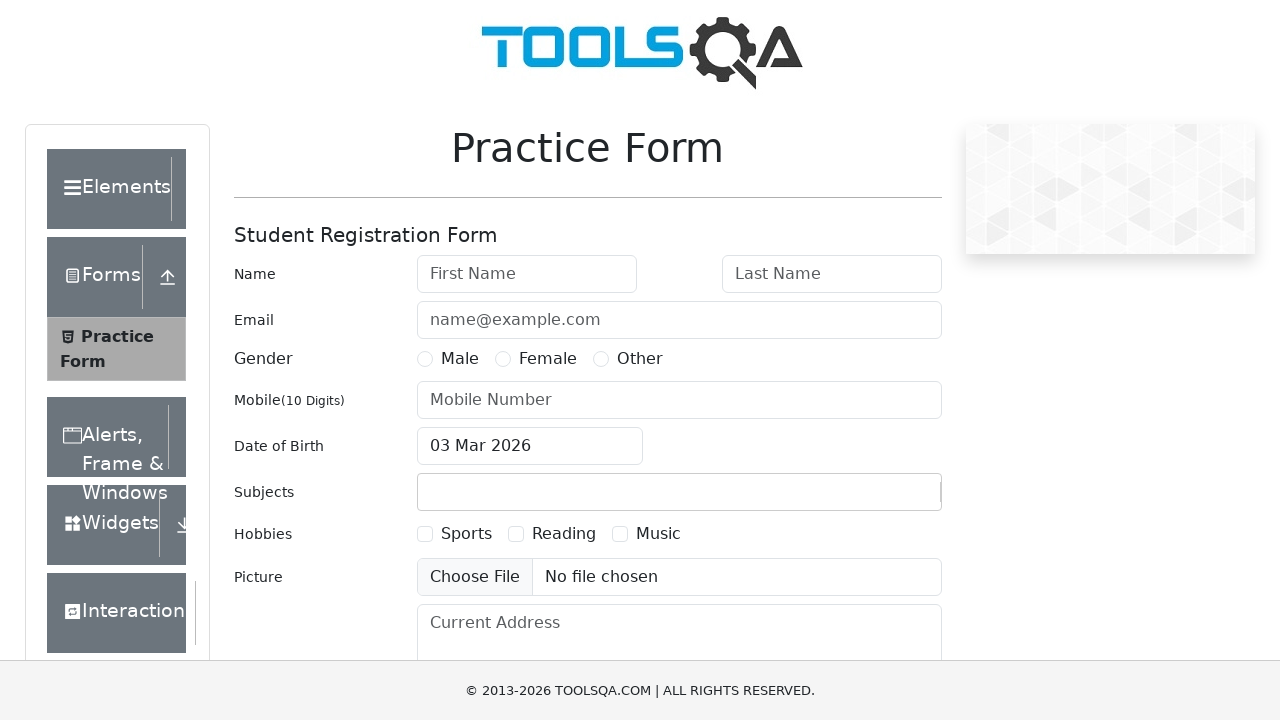